Navigates to the Pinnacle QM website and clicks on a button element

Starting URL: https://pinnacleqm.com/

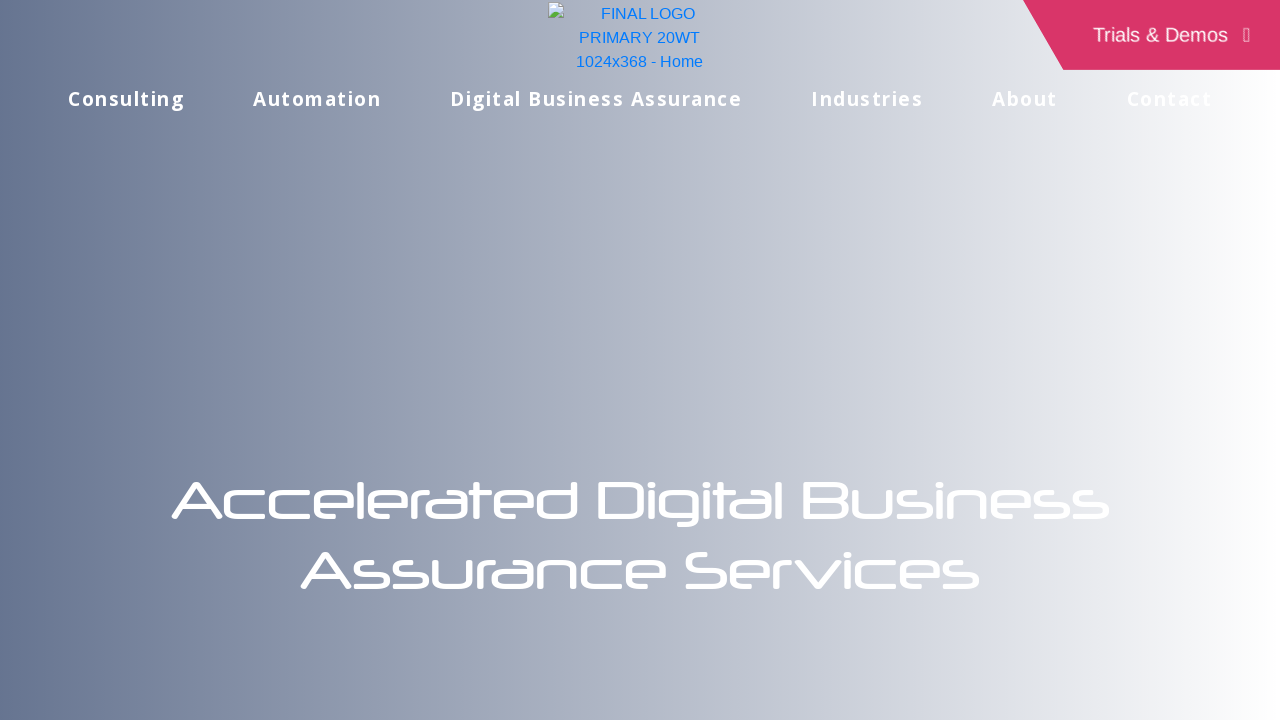

Navigated to Pinnacle QM website
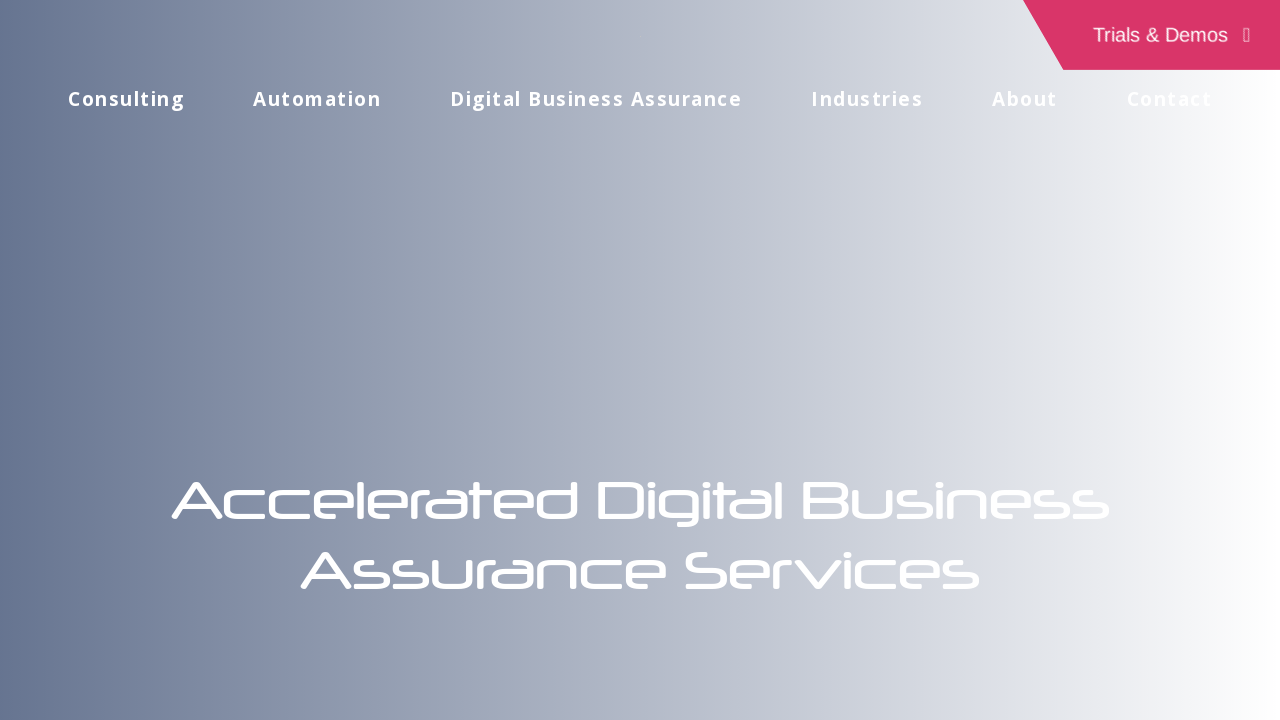

Clicked on button element at (1161, 35) on span.elementor-button-text
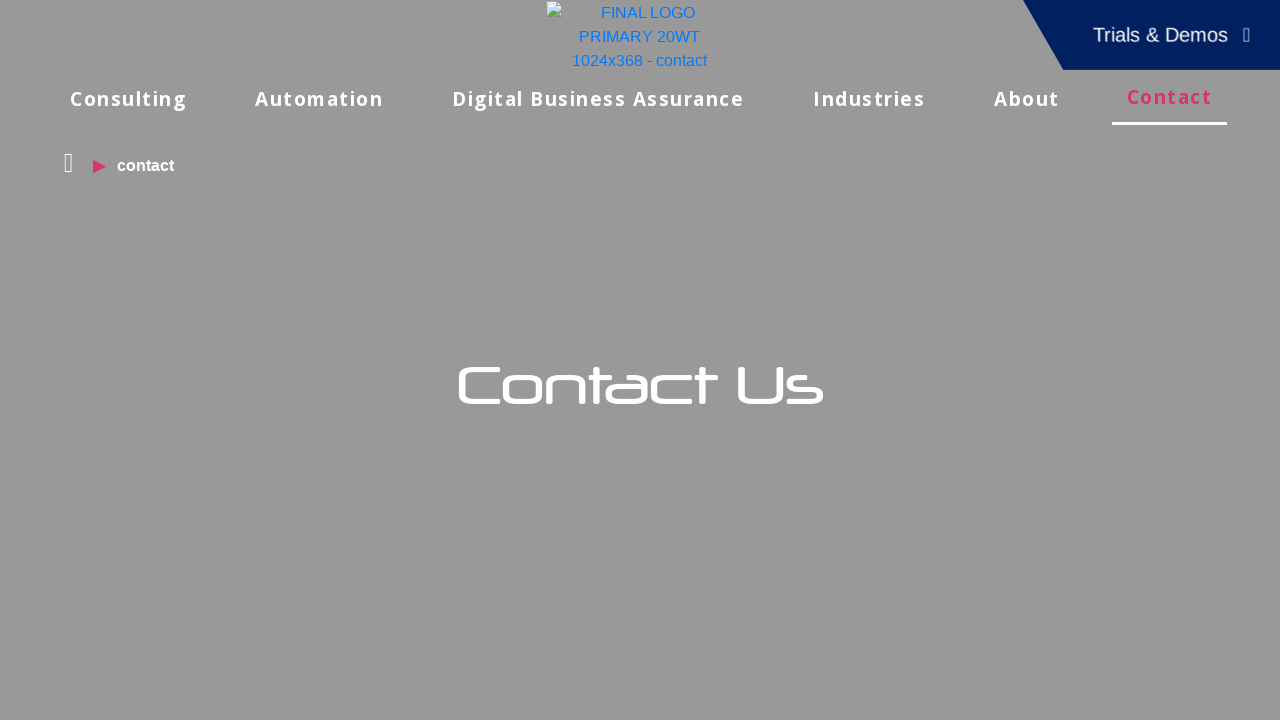

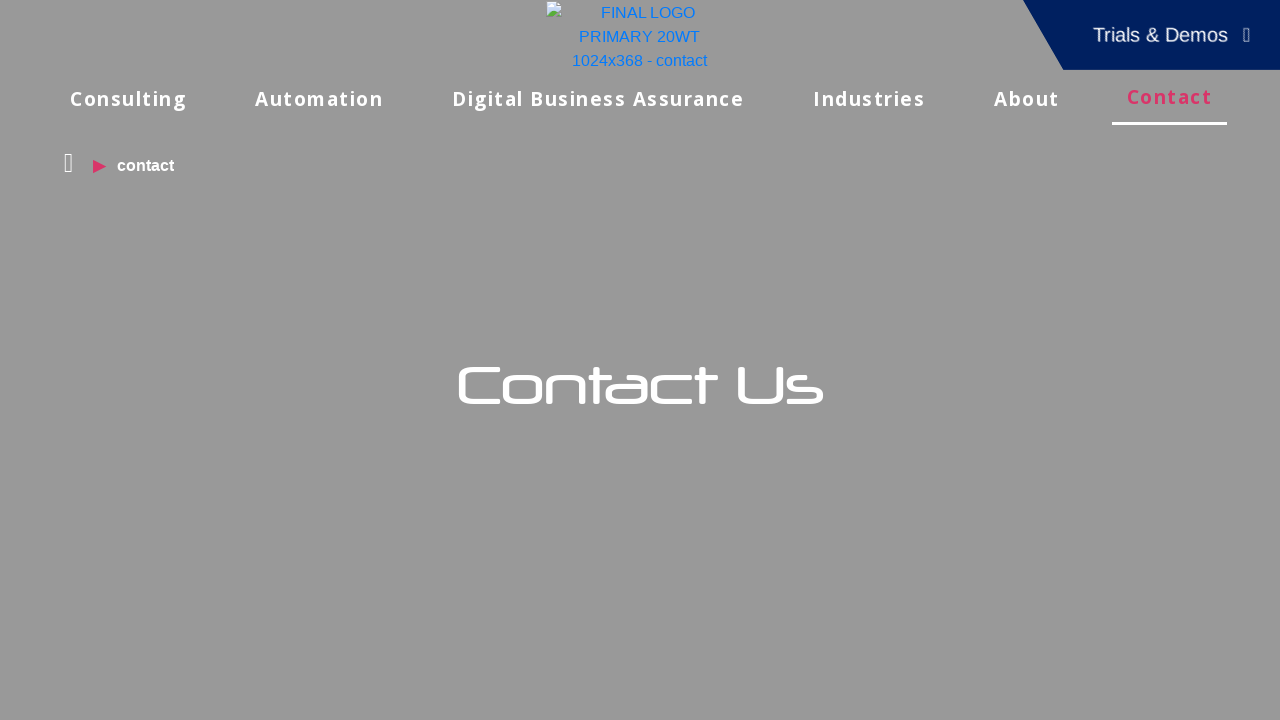